Tests keyboard actions by typing text into a firstname field while holding the SHIFT key to produce uppercase text.

Starting URL: https://awesomeqa.com/practice.html

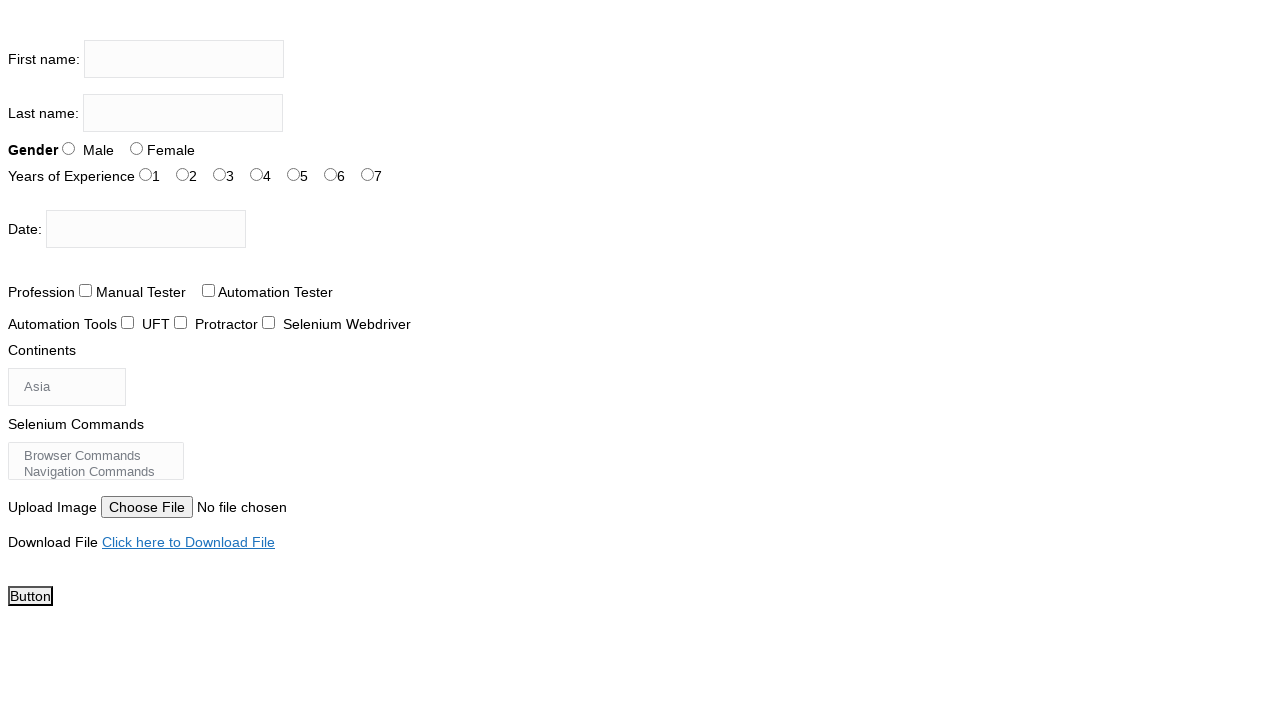

Navigated to practice form page
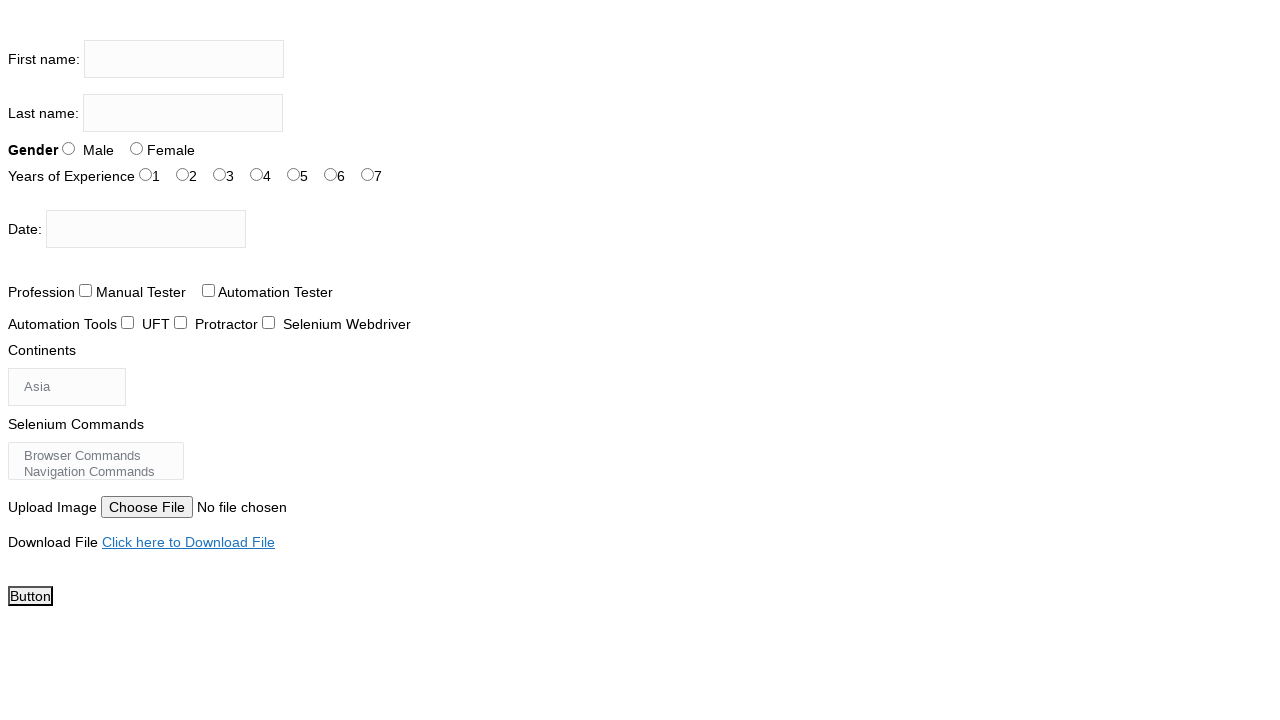

Located firstname input field
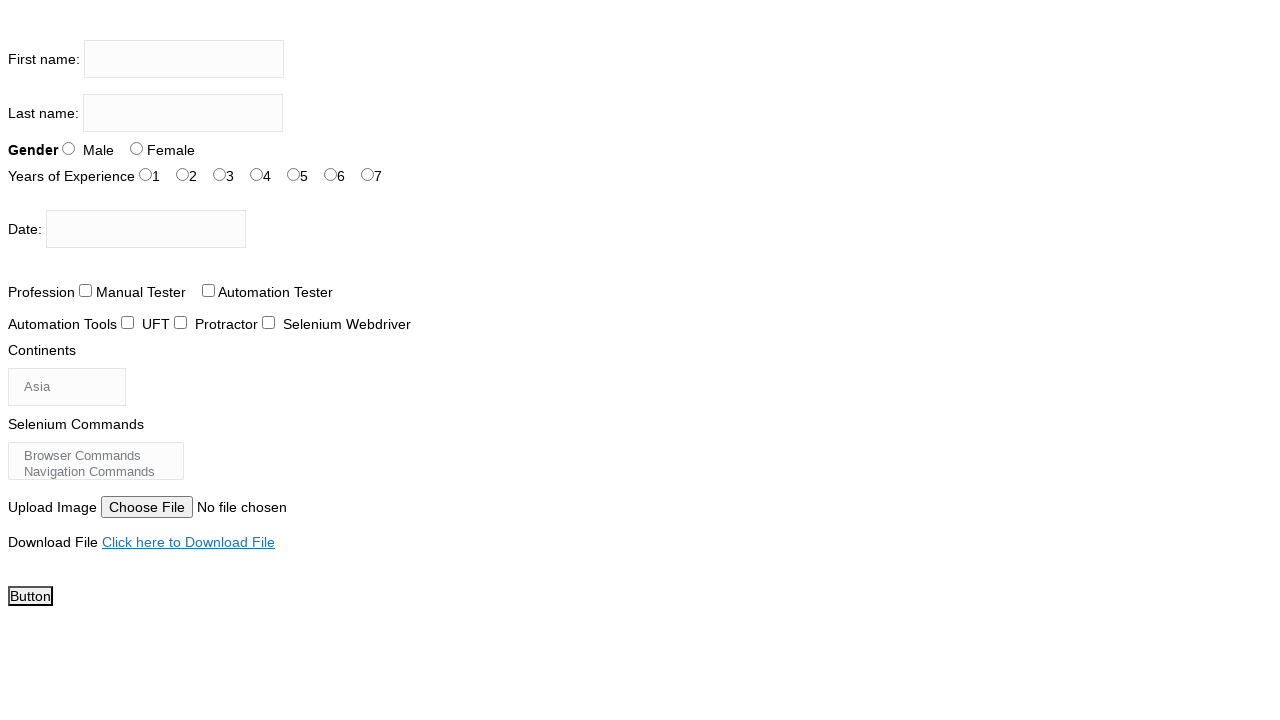

Clicked on firstname input field at (184, 59) on input[name='firstname']
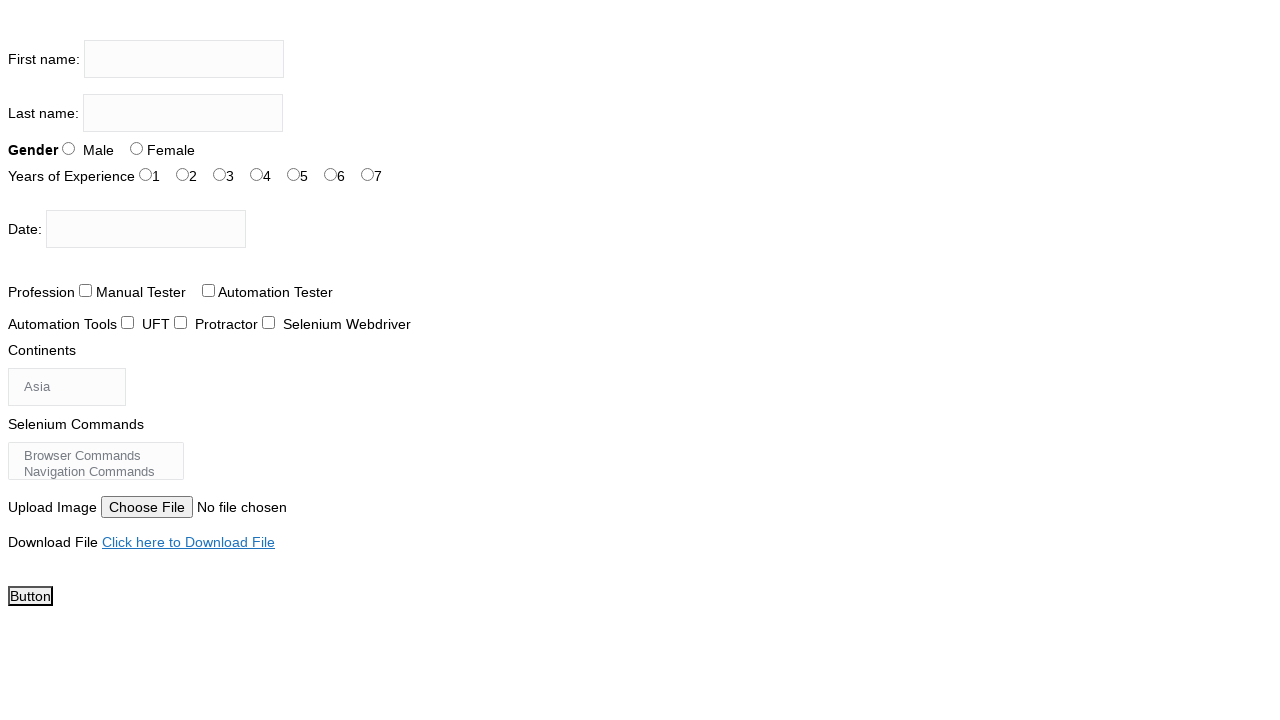

Pressed and held SHIFT key
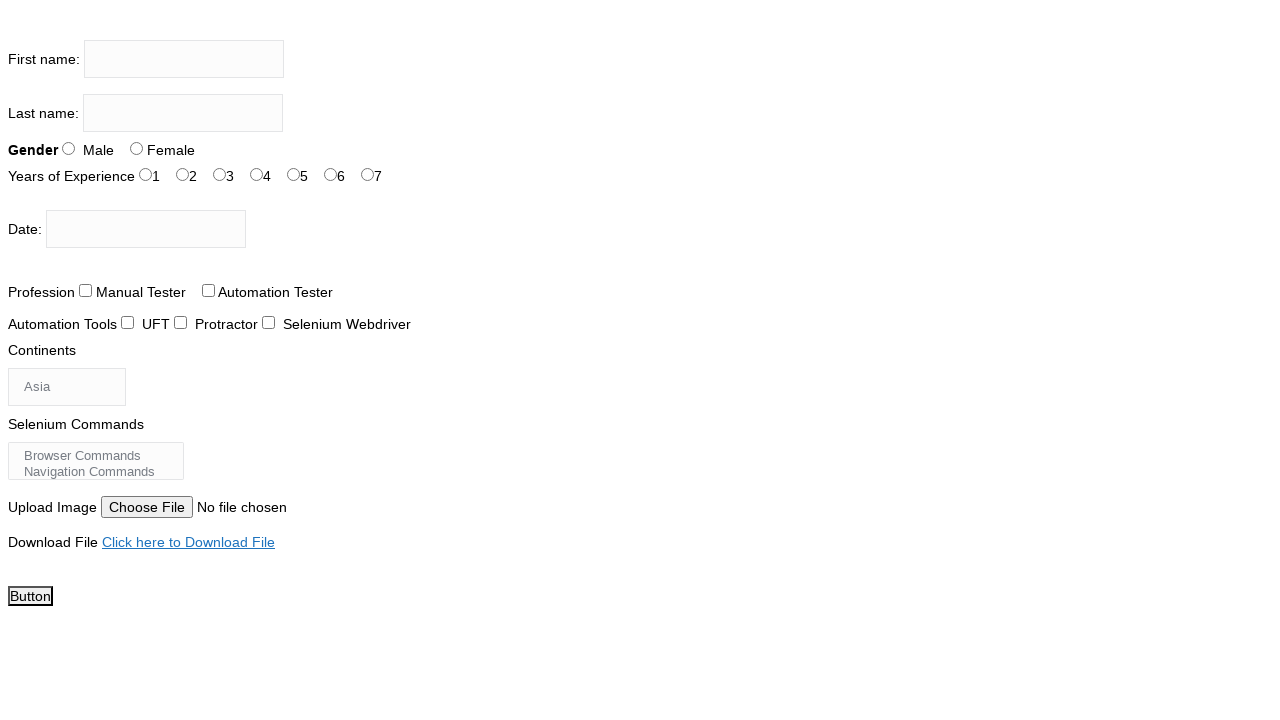

Typed 'the testing academy' with SHIFT held down to produce uppercase text
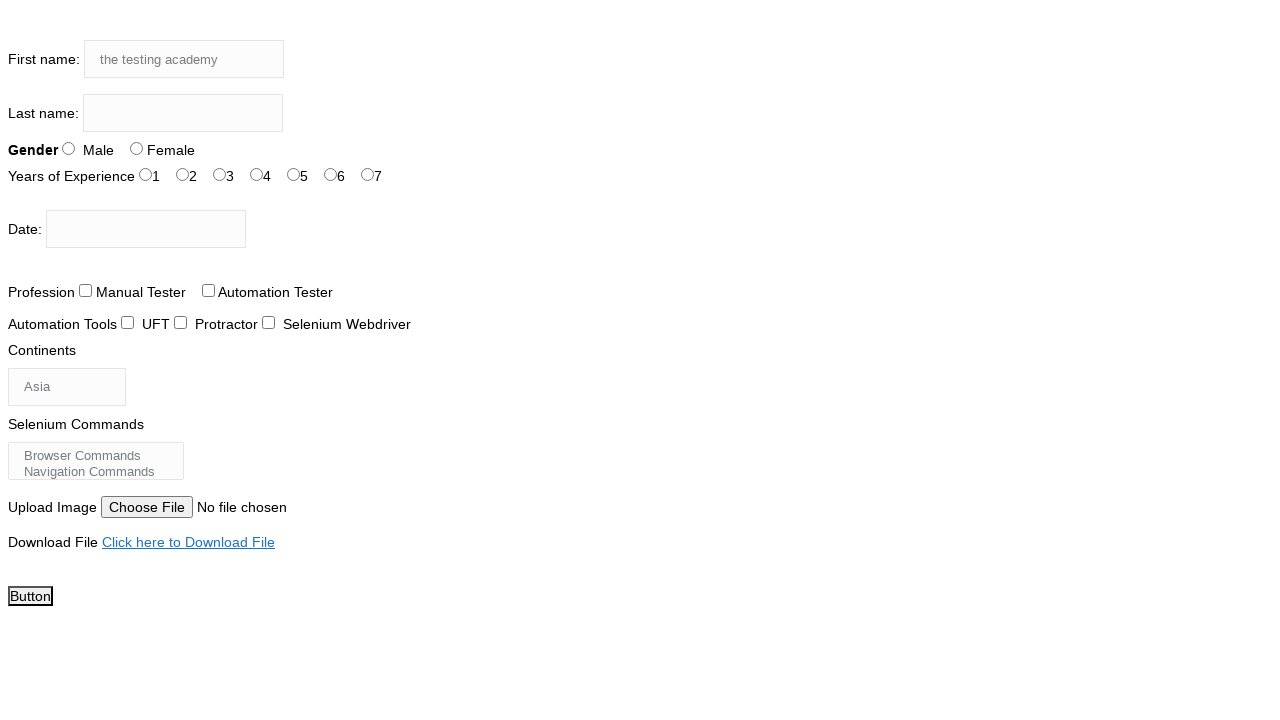

Released SHIFT key
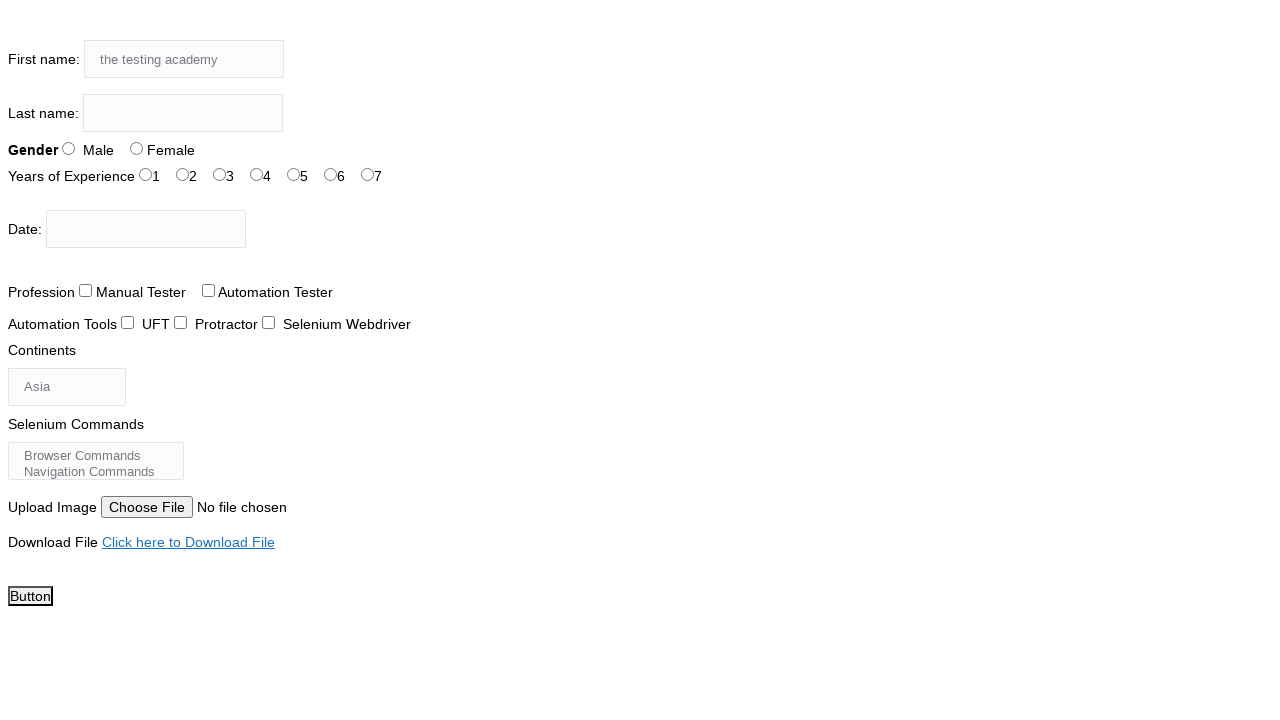

Waited for 1 second to observe the result
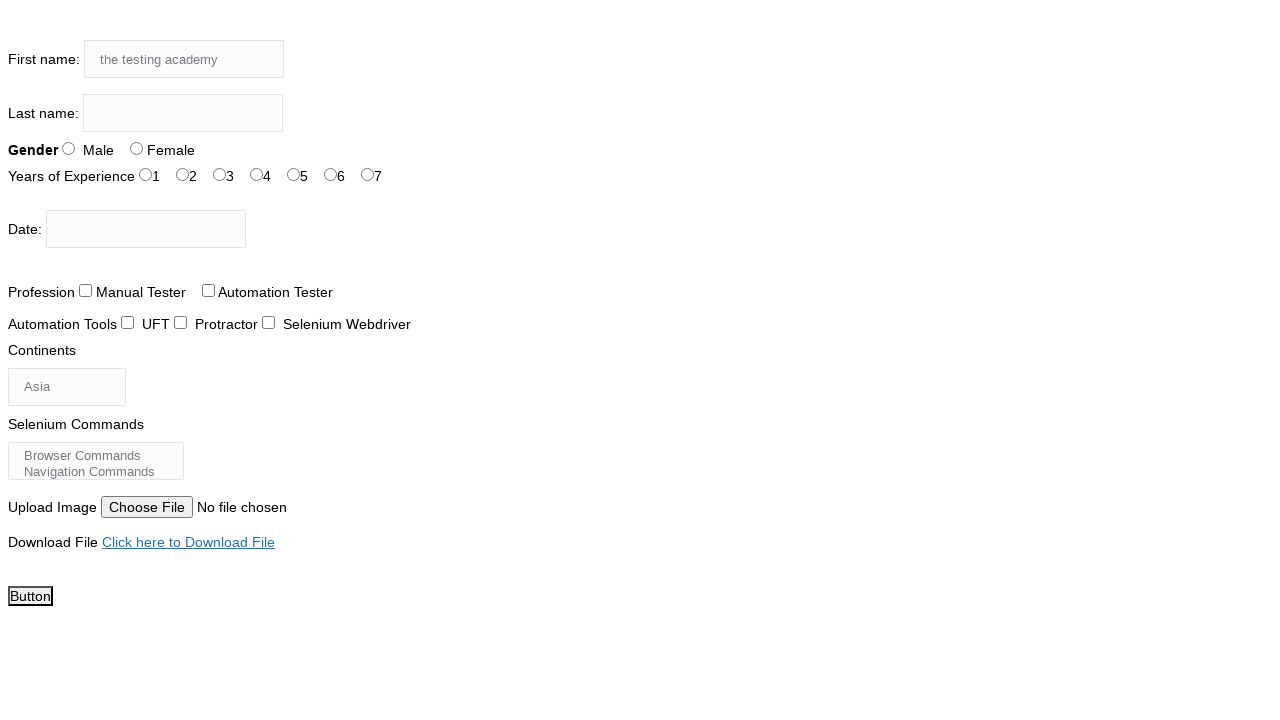

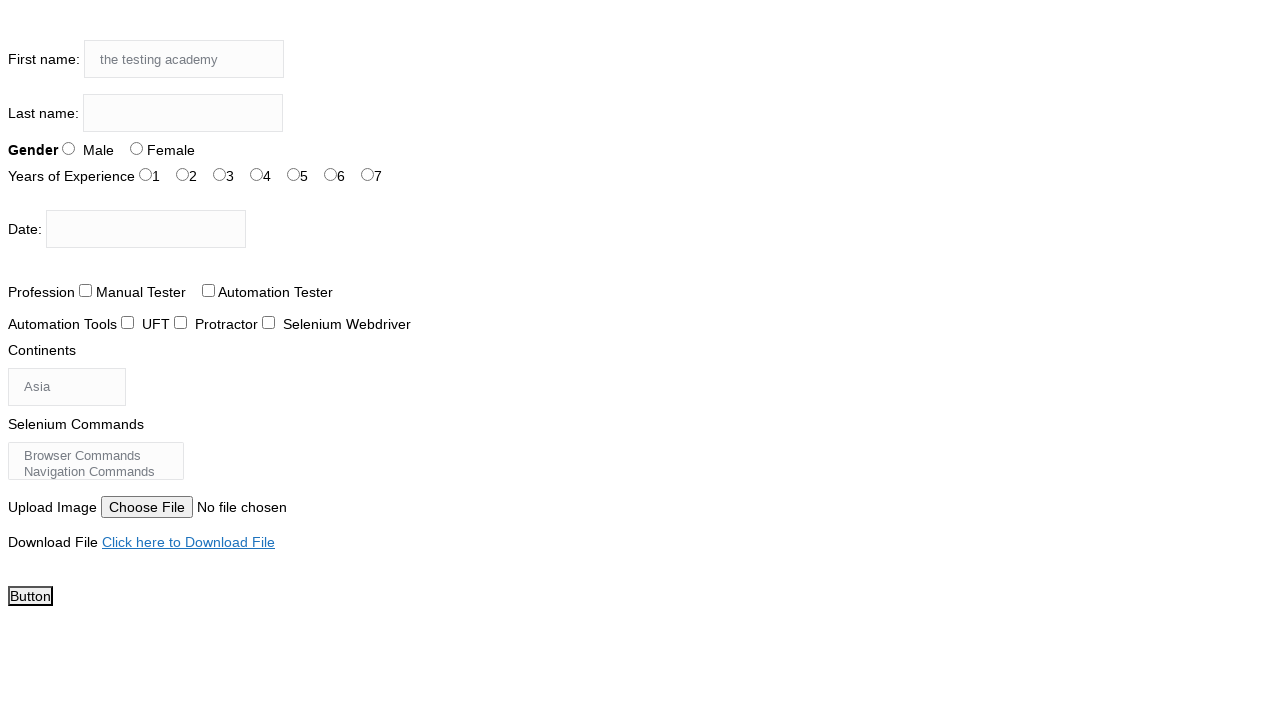